Tests that edits are saved when the edit field loses focus (blur event).

Starting URL: https://demo.playwright.dev/todomvc

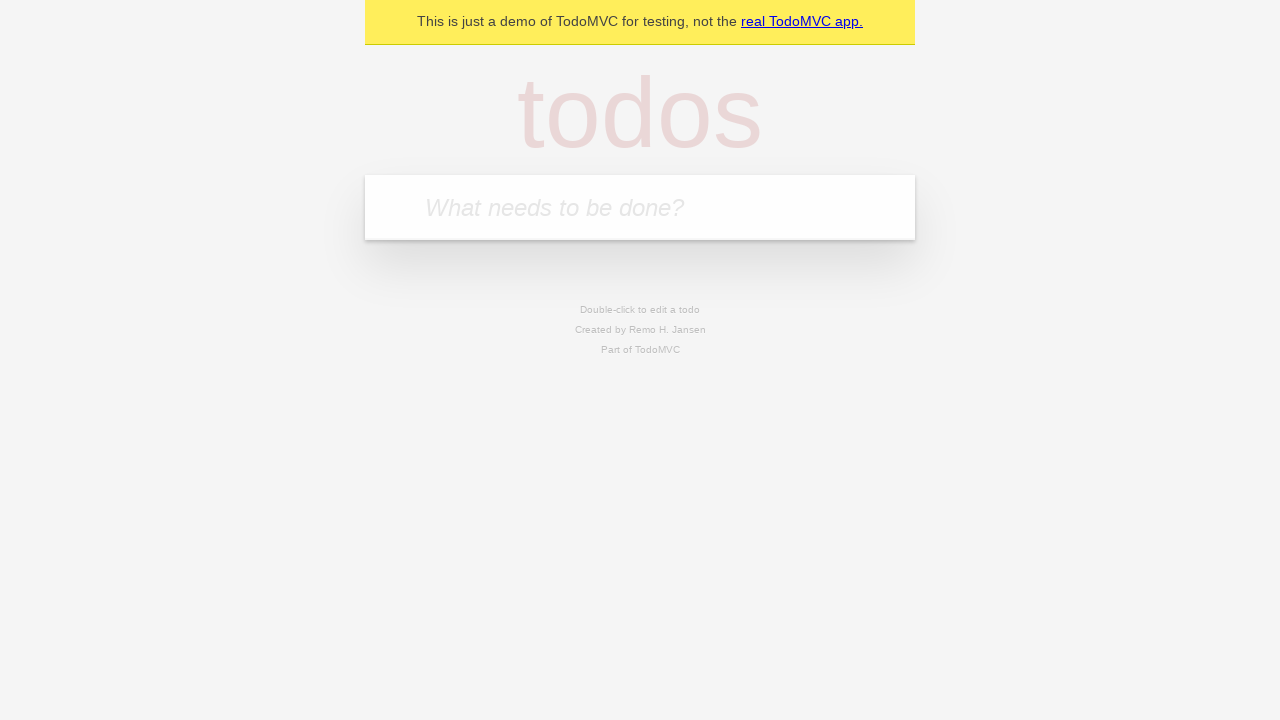

Filled input field with 'buy some cheese' on internal:attr=[placeholder="What needs to be done?"i]
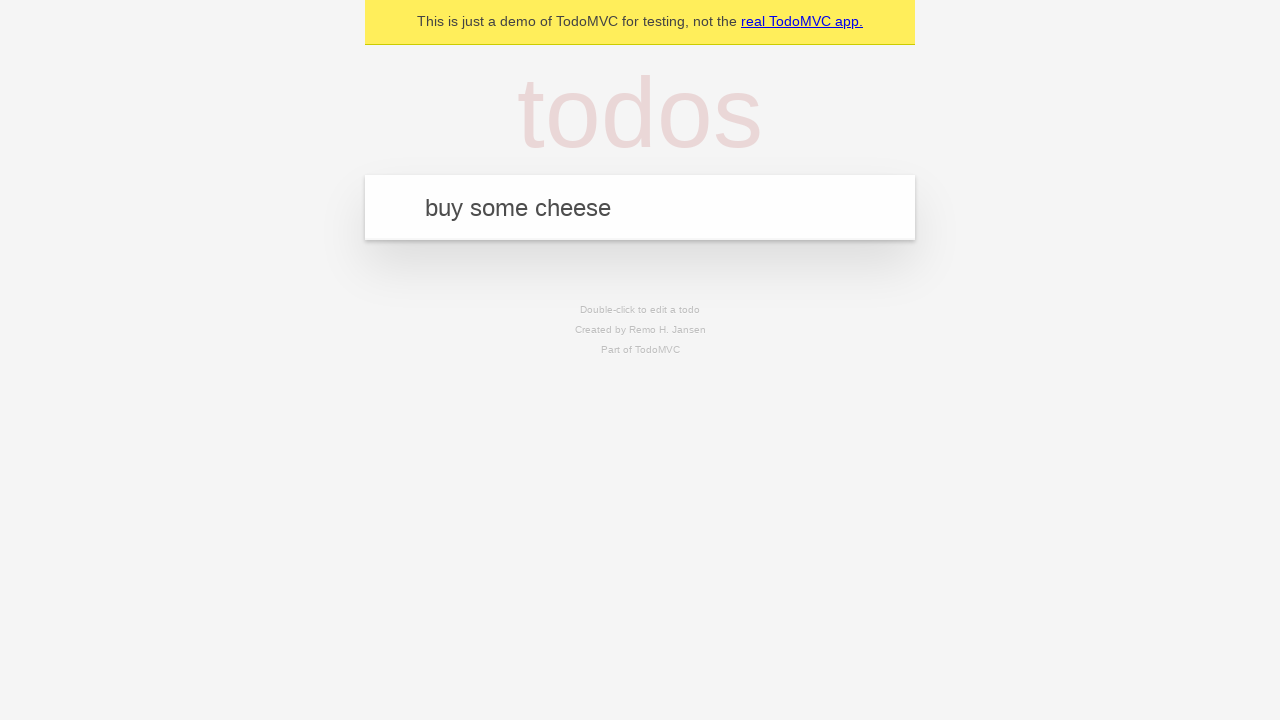

Pressed Enter to create first todo on internal:attr=[placeholder="What needs to be done?"i]
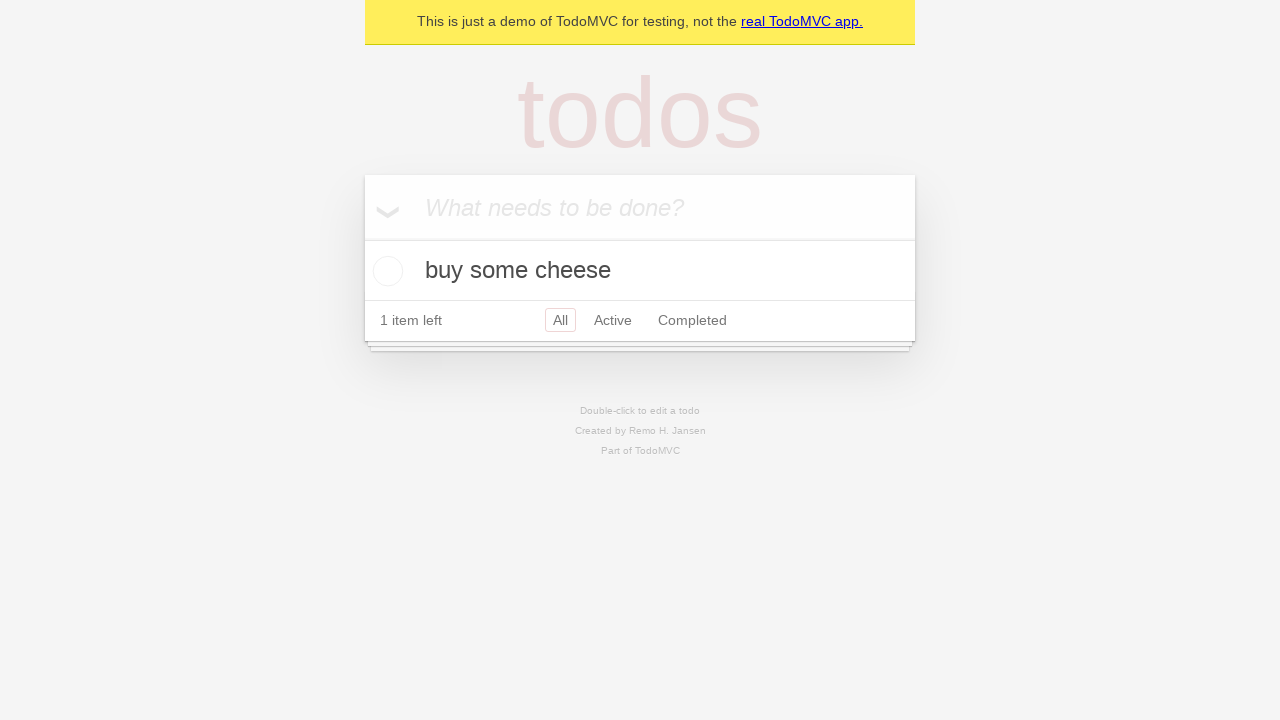

Filled input field with 'feed the cat' on internal:attr=[placeholder="What needs to be done?"i]
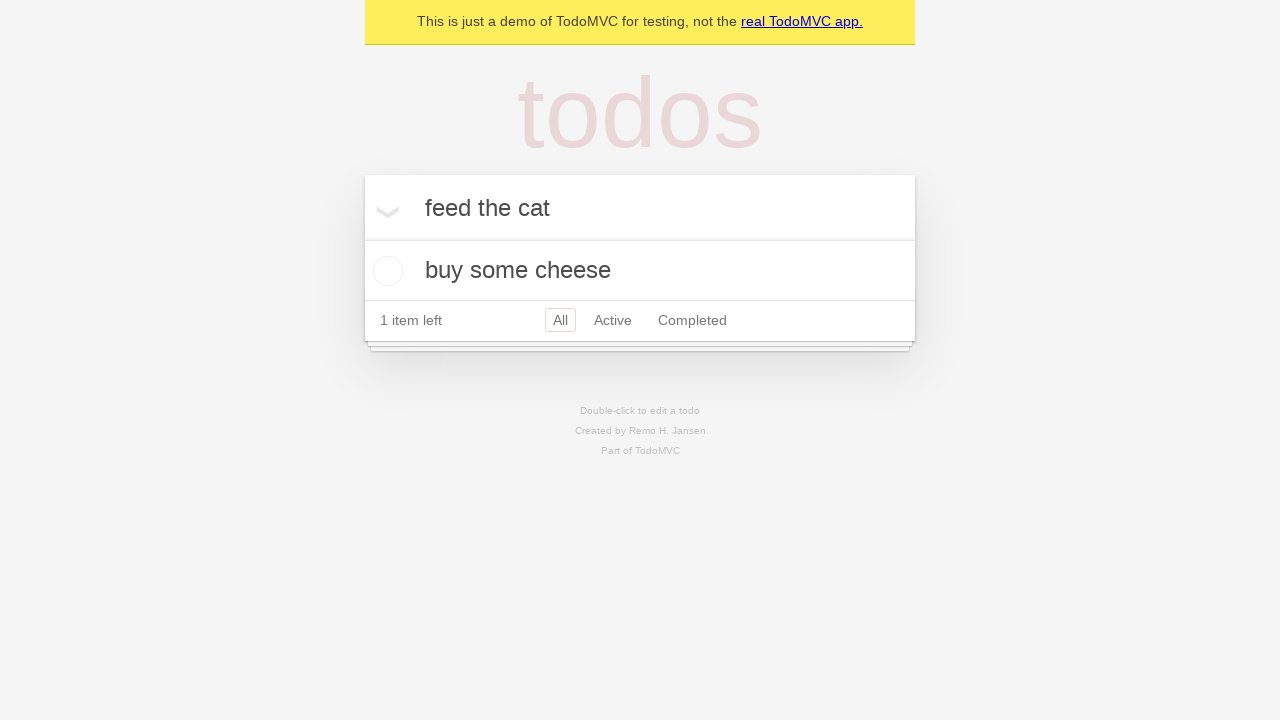

Pressed Enter to create second todo on internal:attr=[placeholder="What needs to be done?"i]
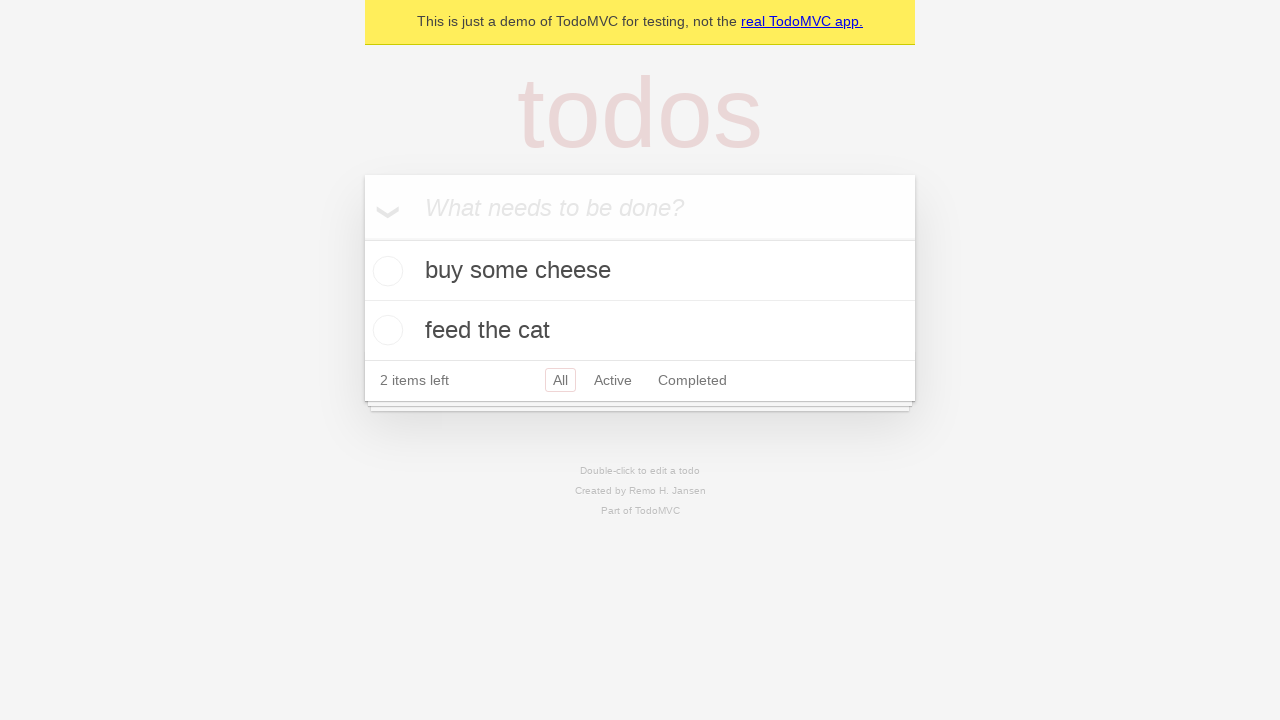

Filled input field with 'book a doctors appointment' on internal:attr=[placeholder="What needs to be done?"i]
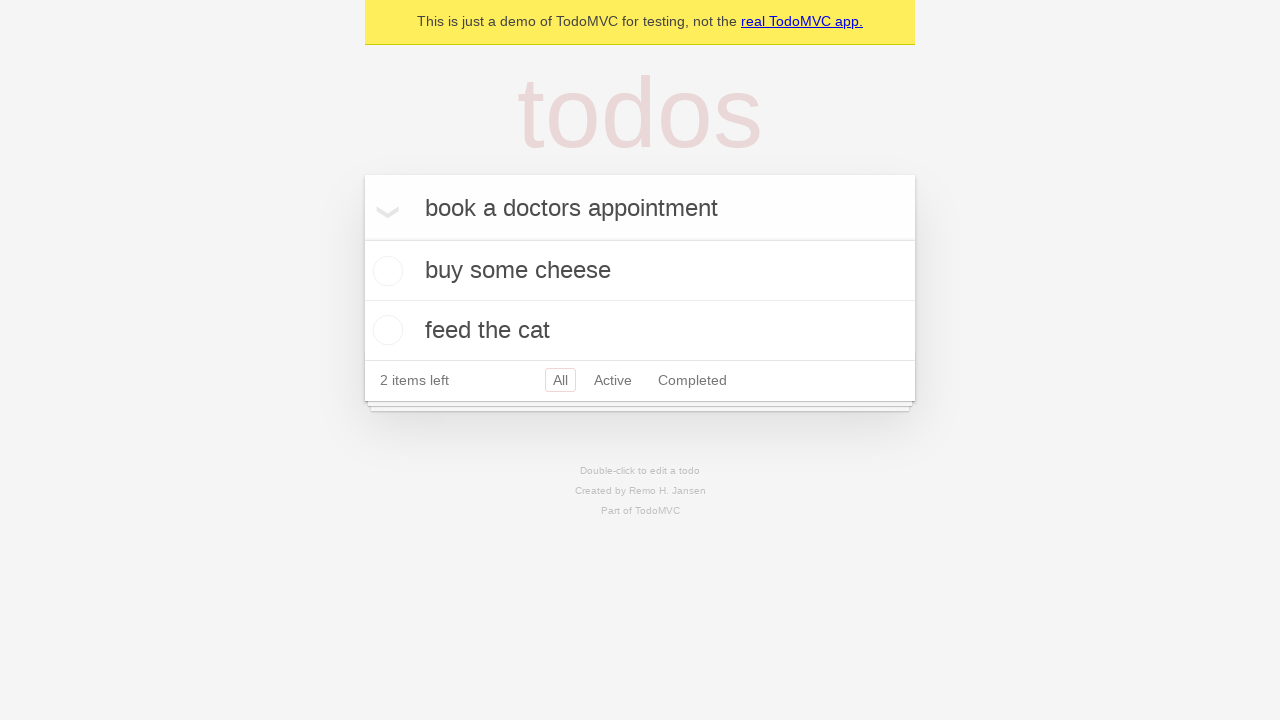

Pressed Enter to create third todo on internal:attr=[placeholder="What needs to be done?"i]
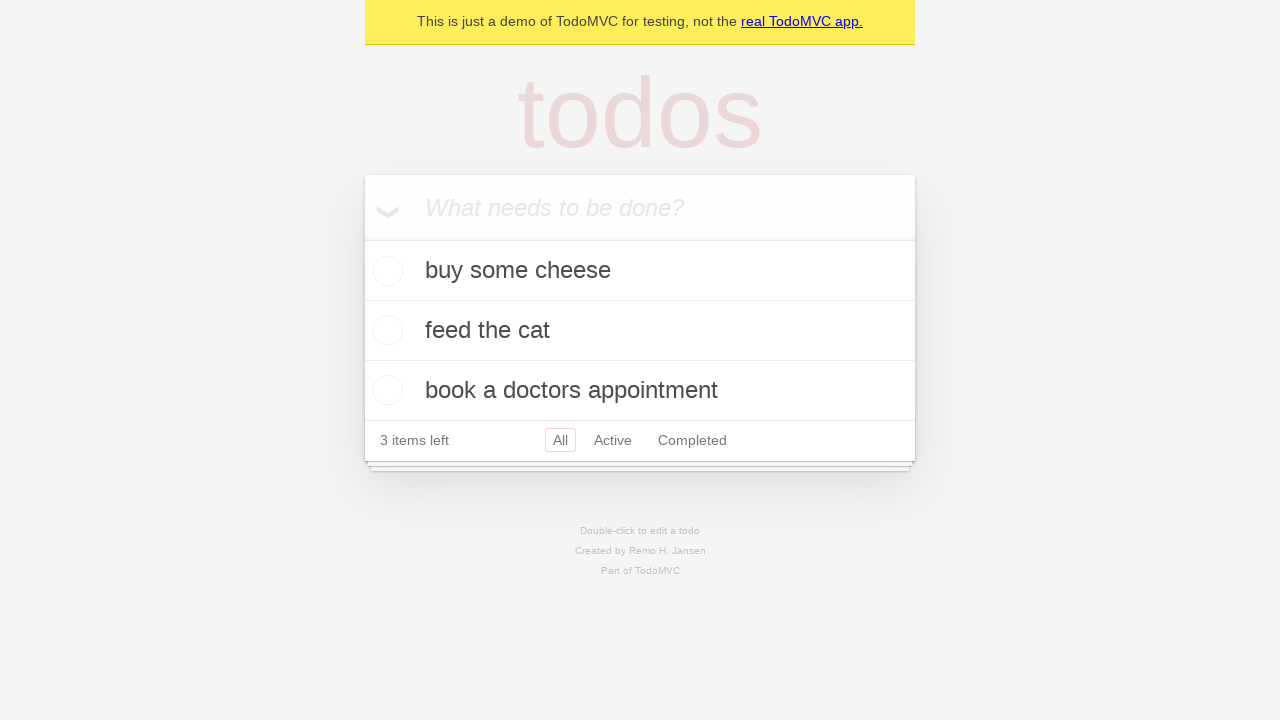

Double-clicked second todo to enter edit mode at (640, 331) on [data-testid='todo-item'] >> nth=1
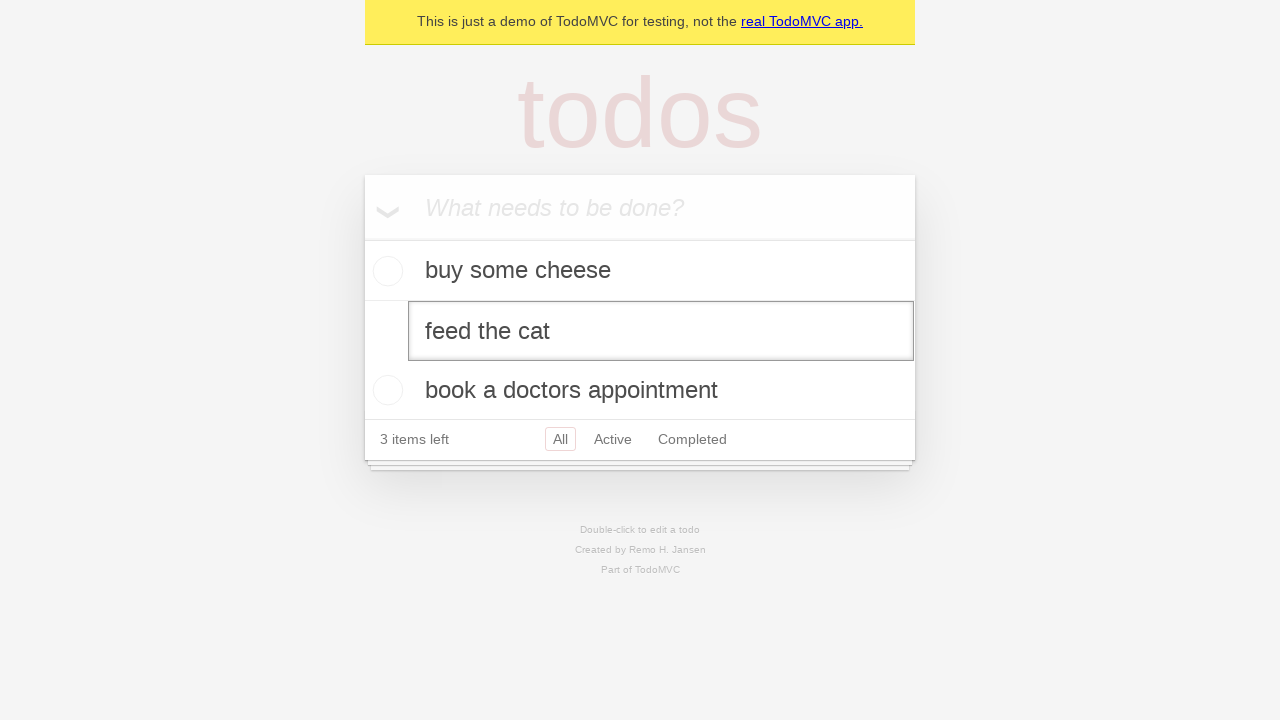

Updated edit field text to 'buy some sausages' on [data-testid='todo-item'] >> nth=1 >> internal:role=textbox[name="Edit"i]
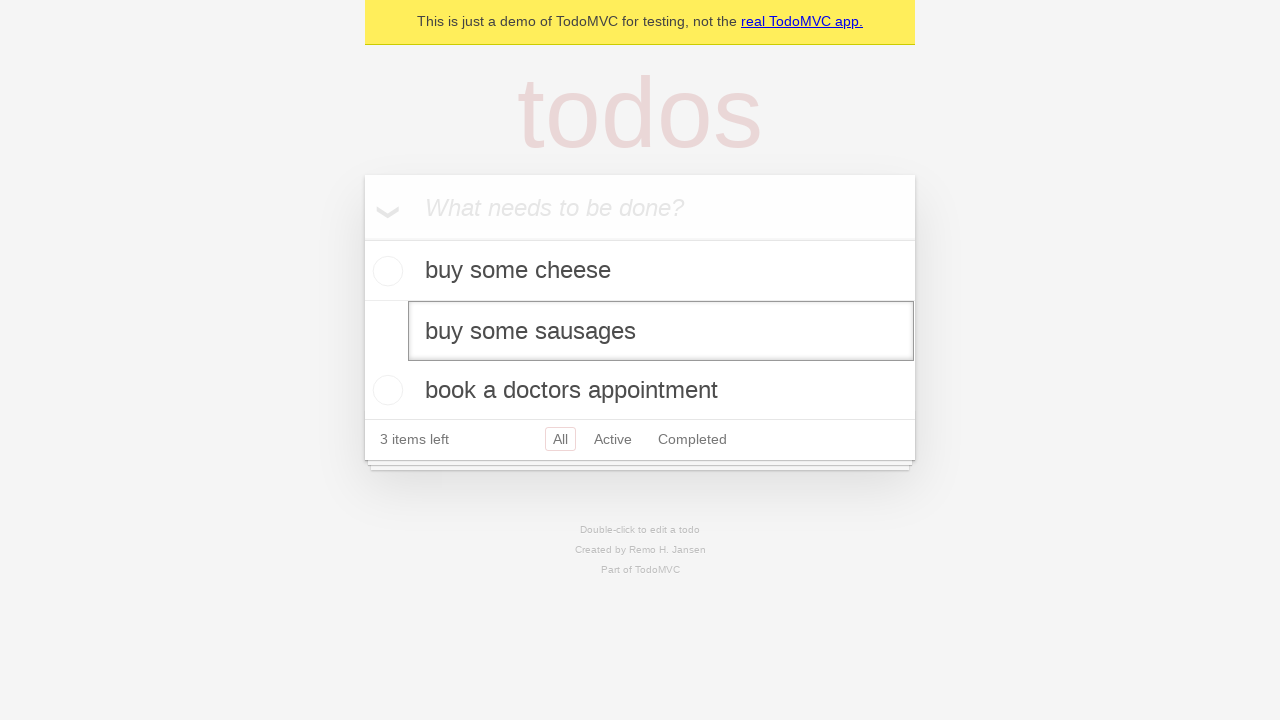

Dispatched blur event to save edit and exit edit mode
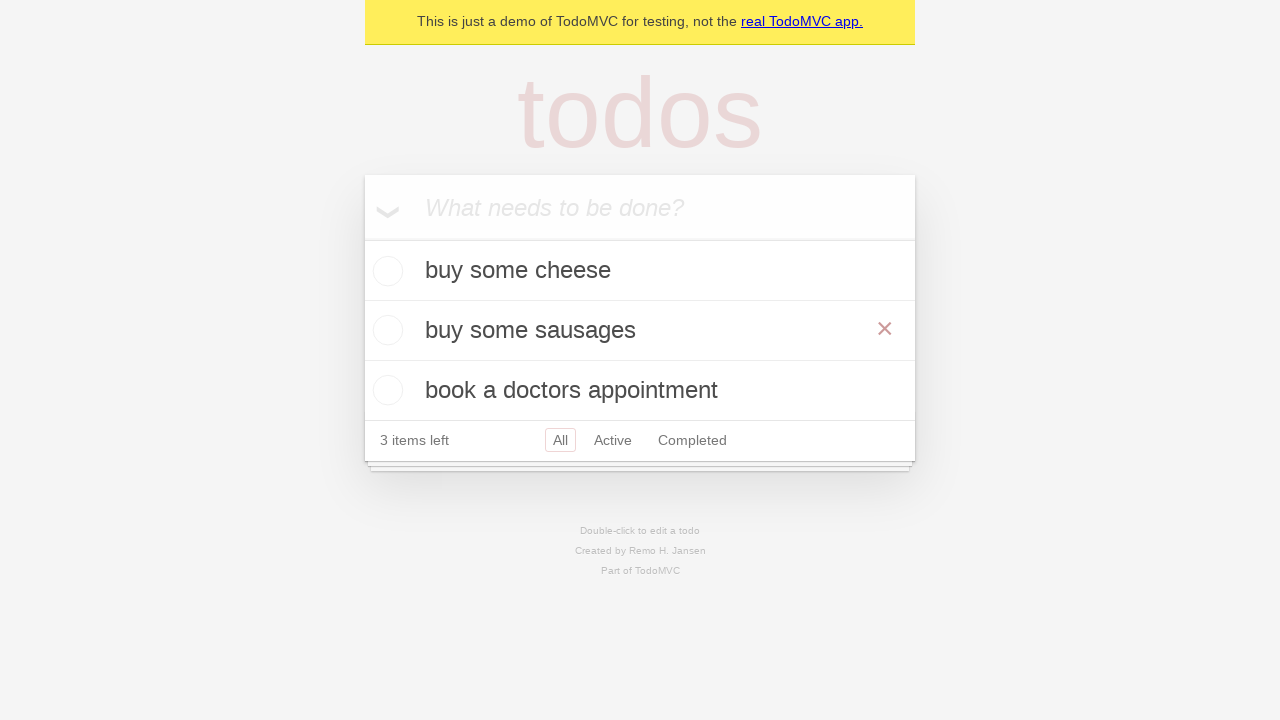

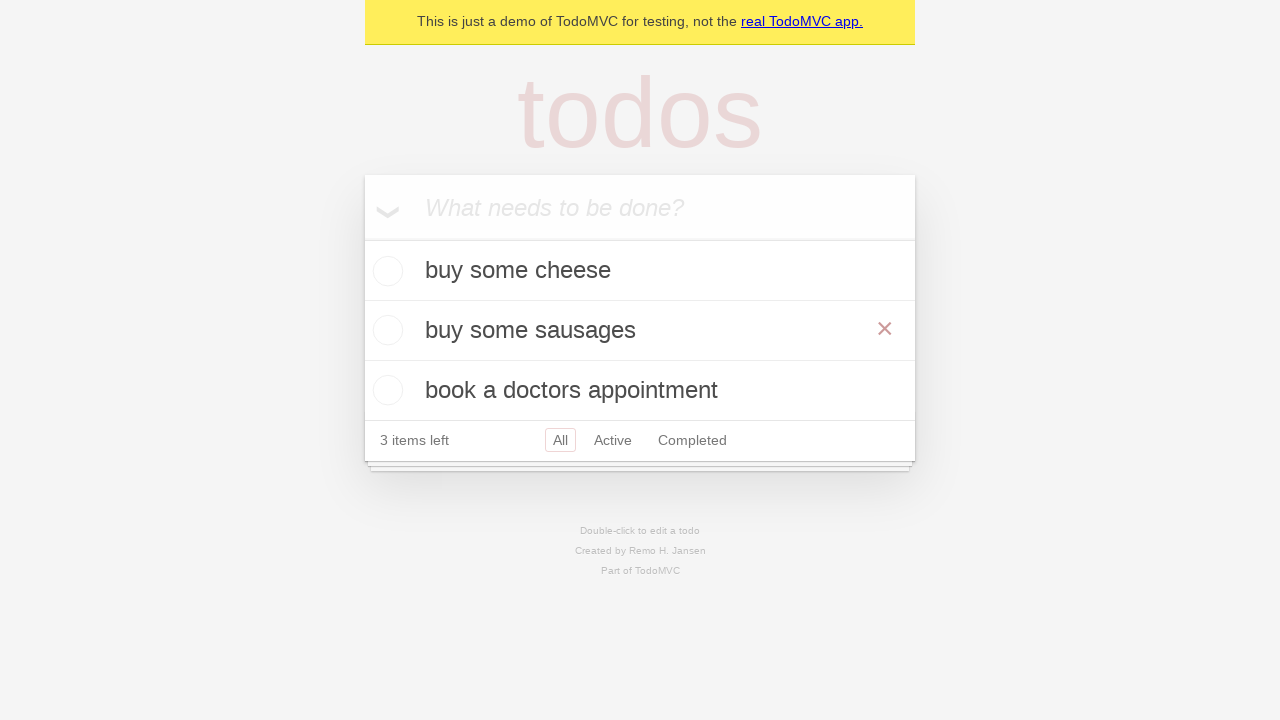